Tests navigation by clicking on the third side menu item and verifying the page title

Starting URL: http://nkmz.com/

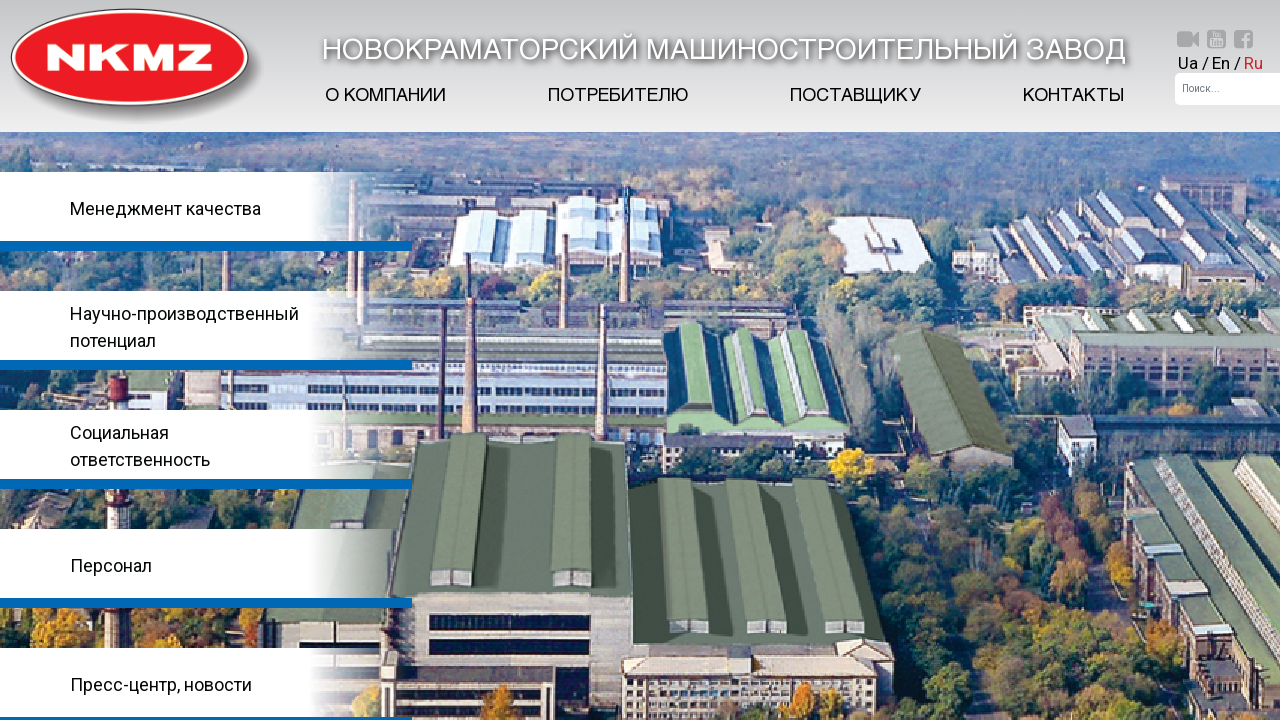

Clicked on the third side menu item at (206, 450) on xpath=//*[@id='side-list']/a[3]/li
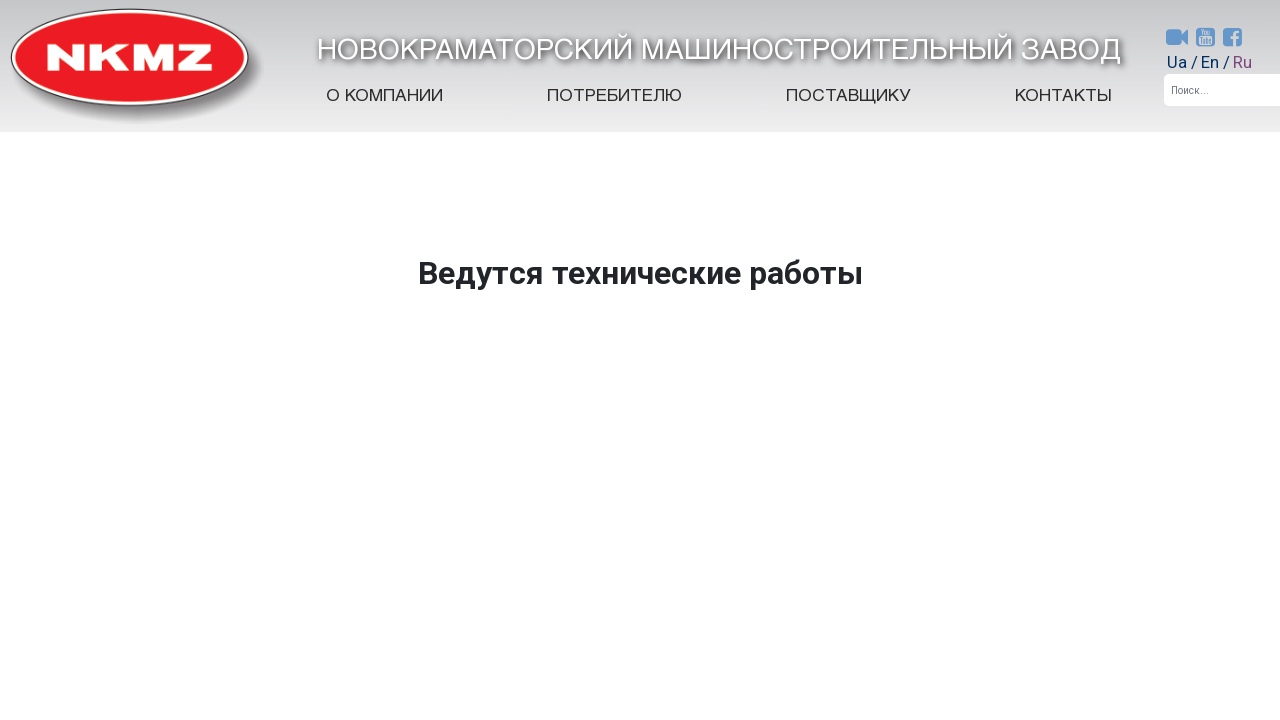

Page title (h1) element loaded
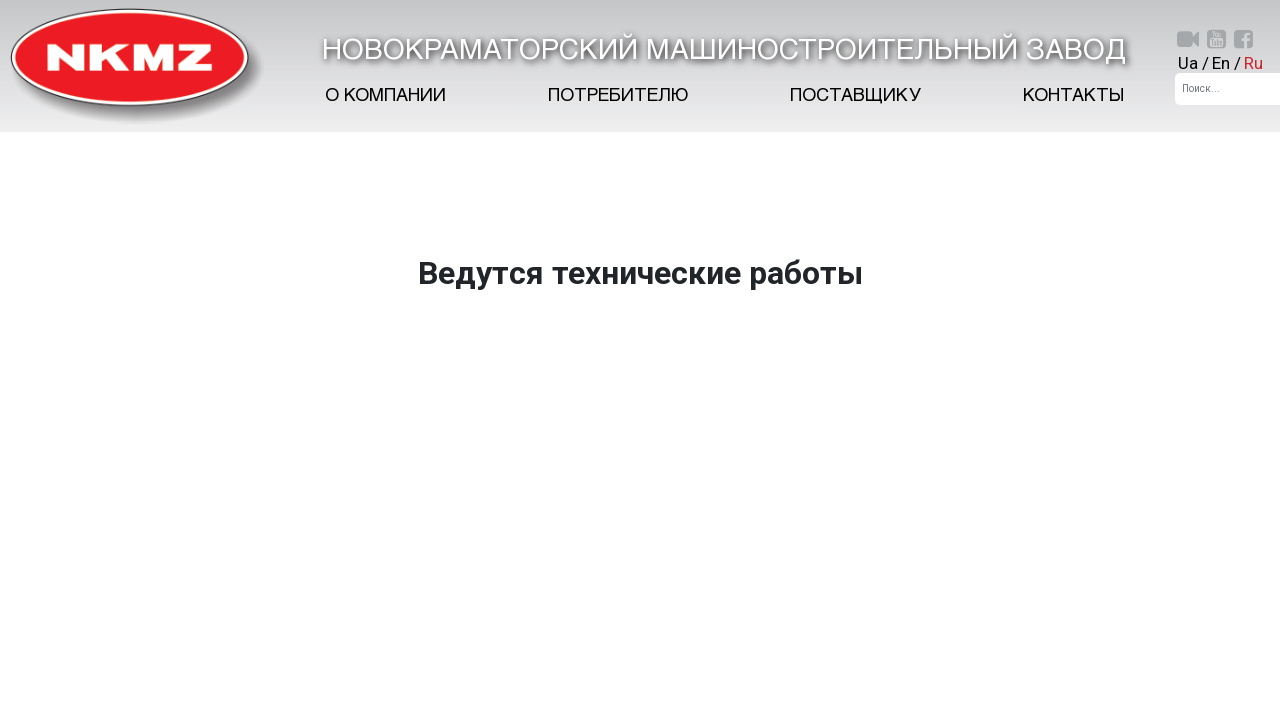

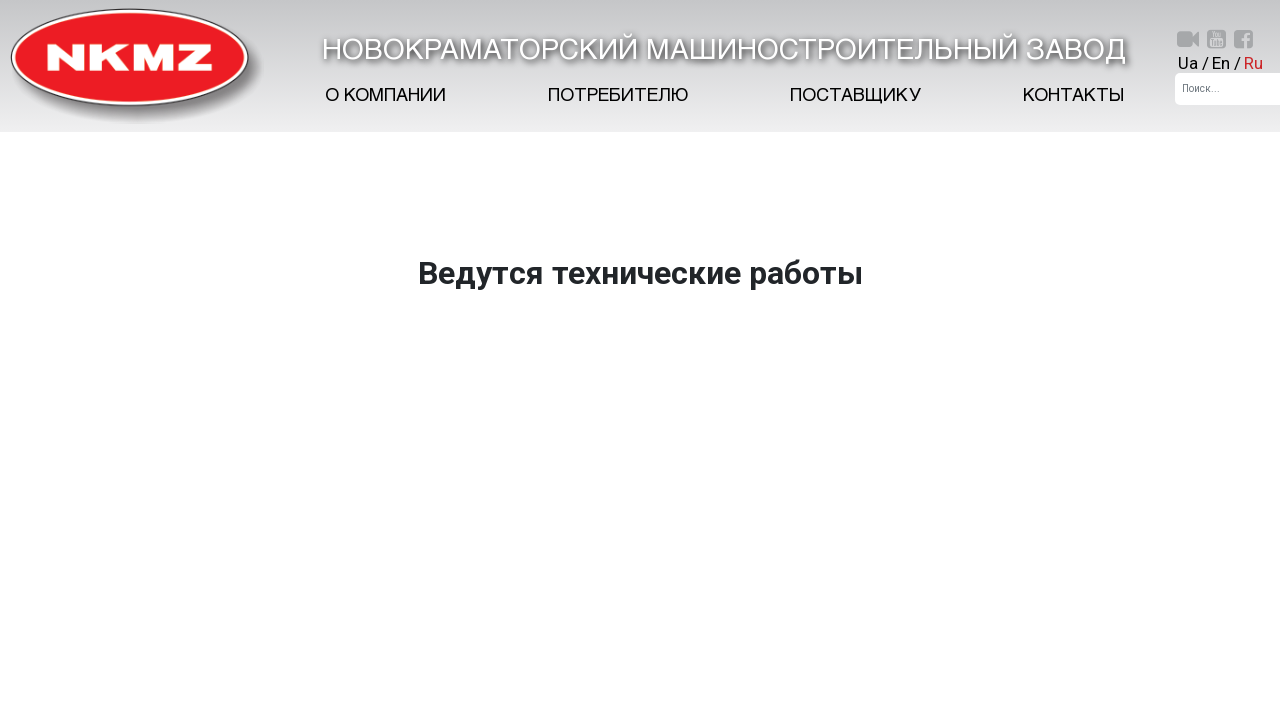